Tests browser window management by resizing and repositioning the browser window

Starting URL: https://demoqa.com

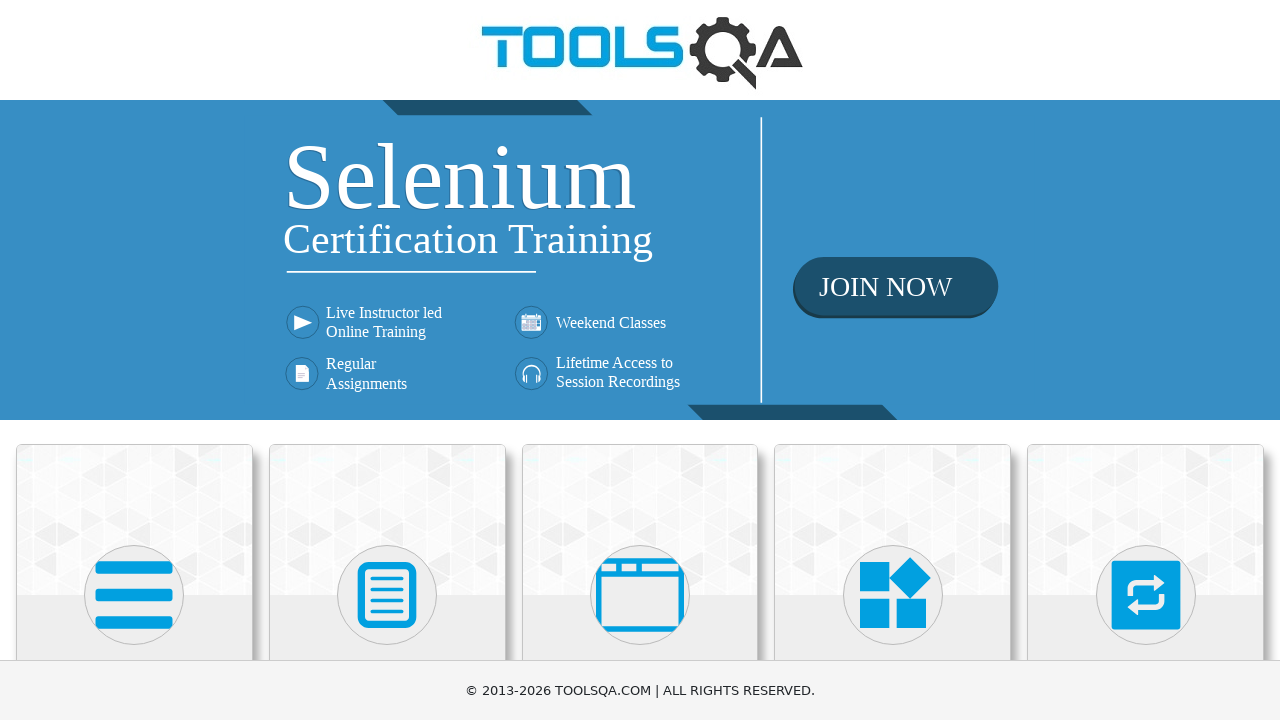

Retrieved current browser window size
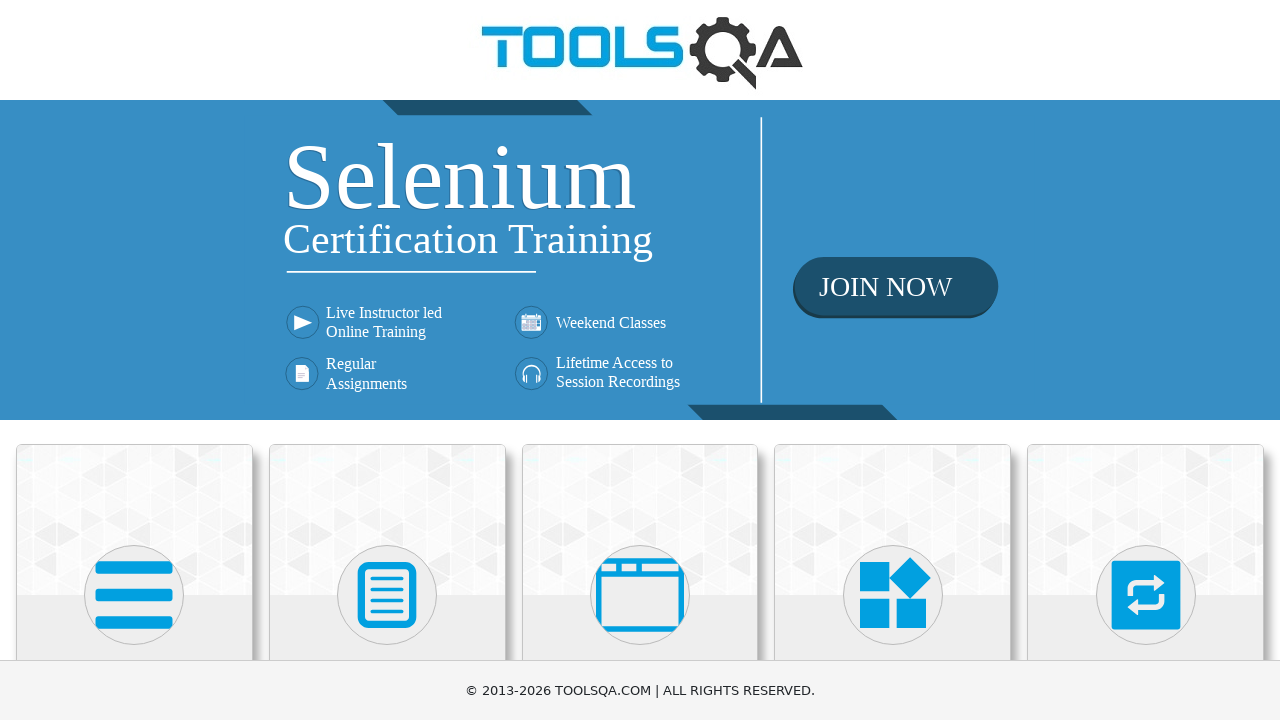

Resized browser window to 100px width and 500px height
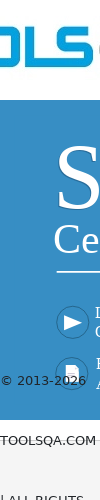

Retrieved updated browser window size after resizing
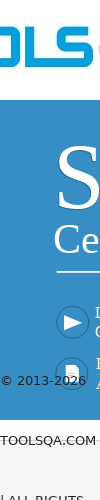

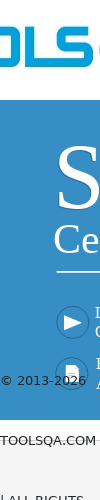